Tests a slow calculator application by setting a delay, performing addition (7+8), and verifying the result equals 15

Starting URL: https://bonigarcia.dev/selenium-webdriver-java/slow-calculator.html

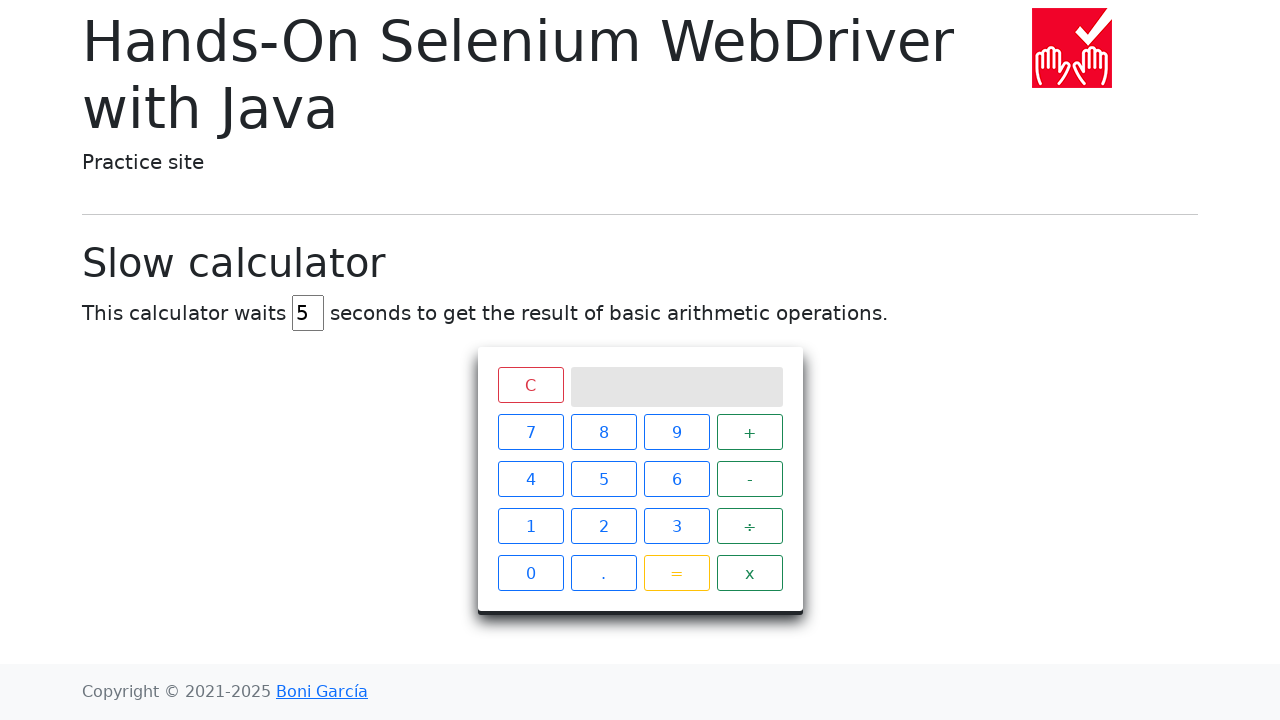

Cleared the delay input field on #delay
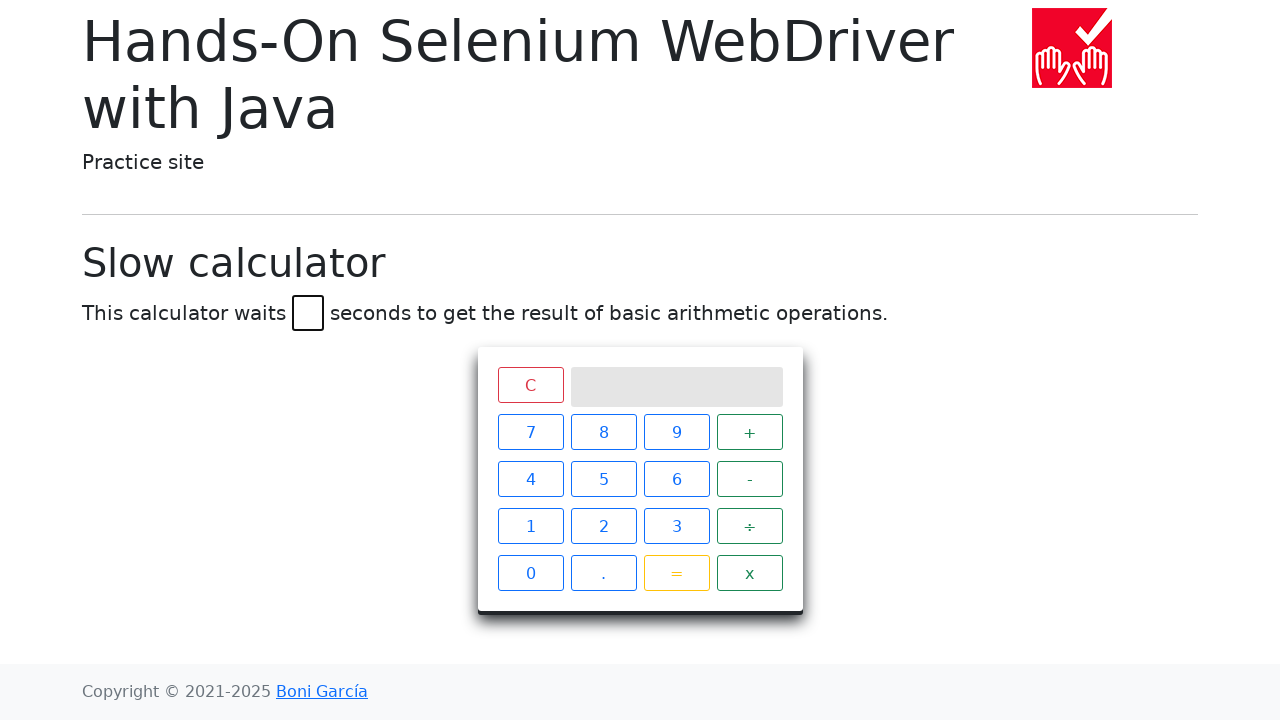

Set delay to 45 seconds on #delay
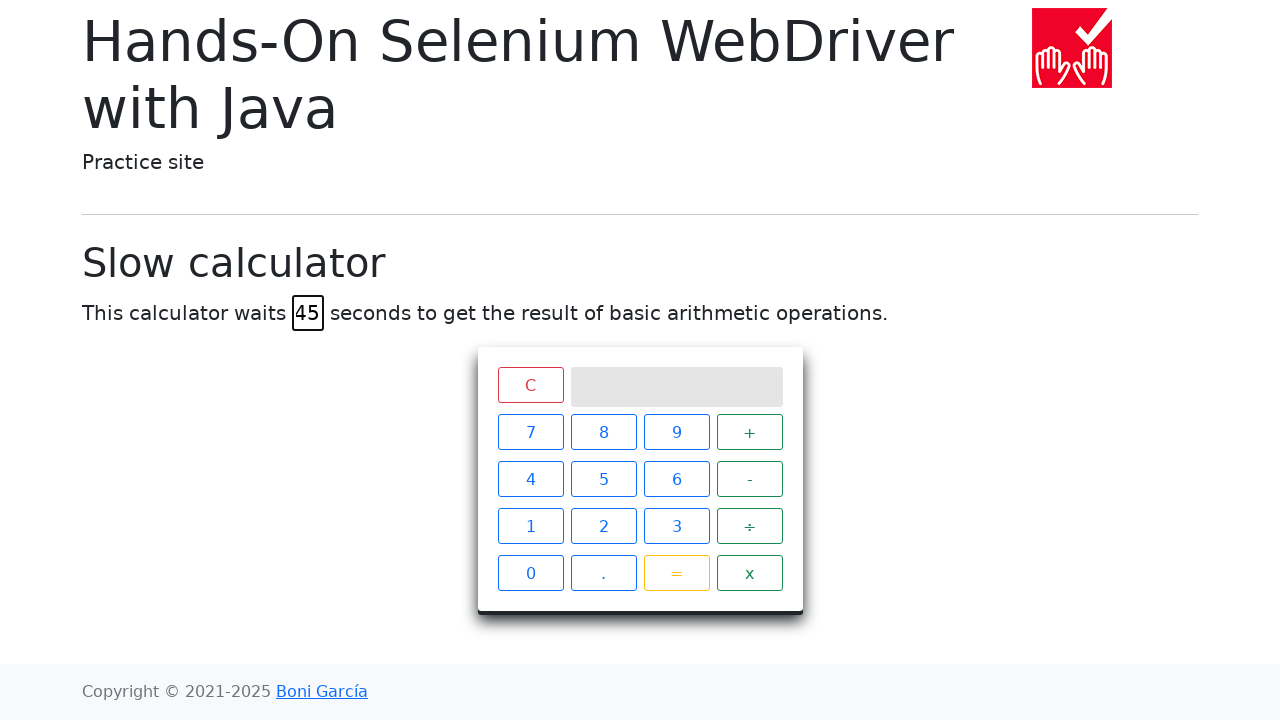

Clicked number 7 at (530, 432) on xpath=//div[@class='keys']/span[text()='7']
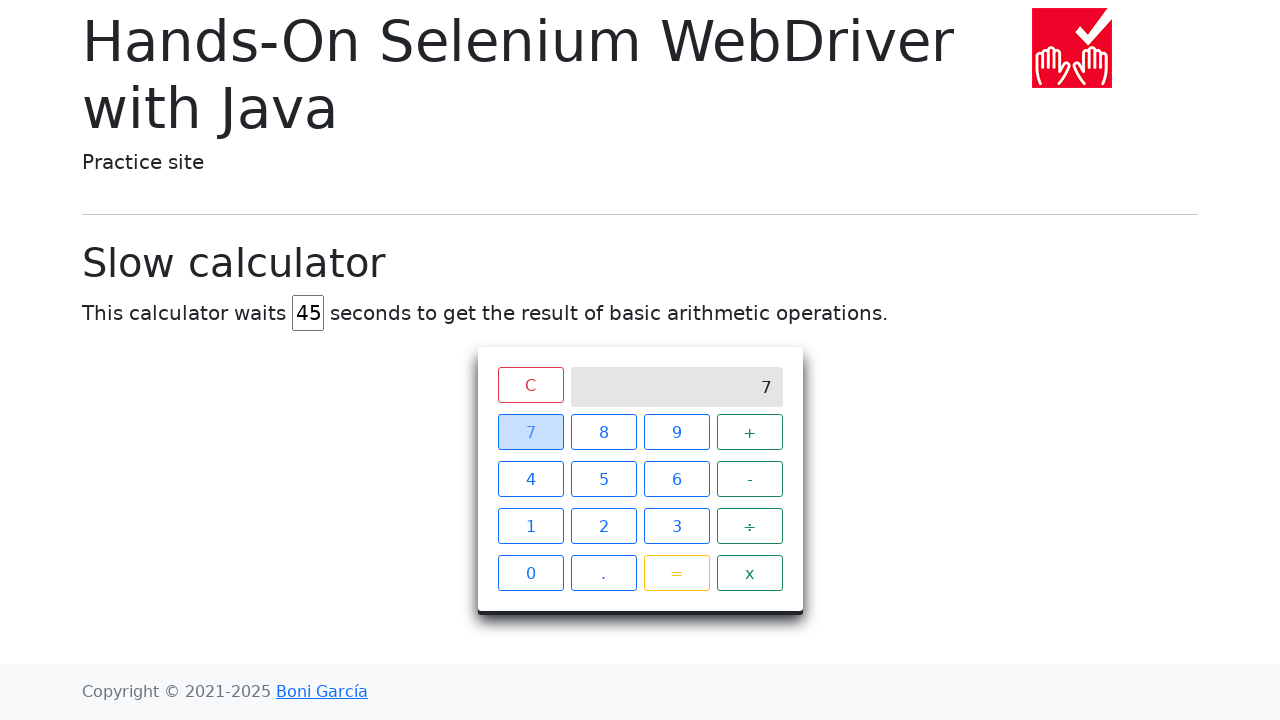

Clicked plus operator at (750, 432) on xpath=//div[@class='keys']/span[text()='+']
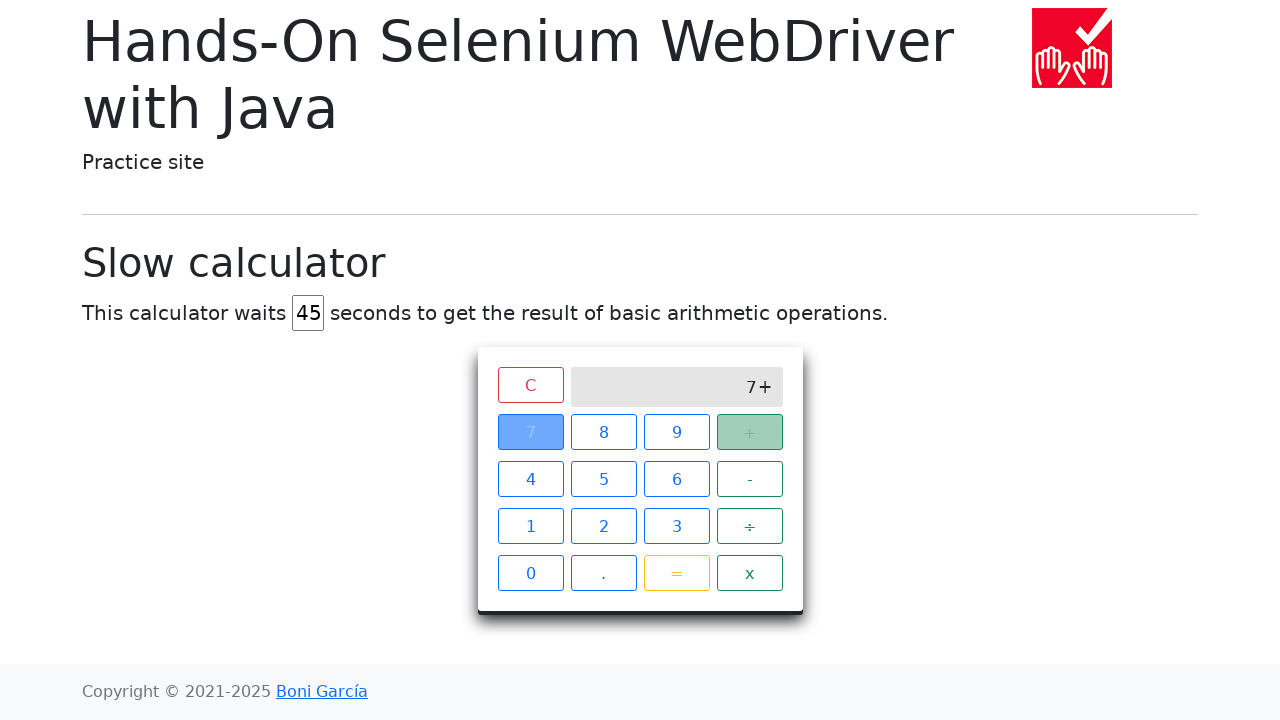

Clicked number 8 at (604, 432) on xpath=//div[@class='keys']/span[text()='8']
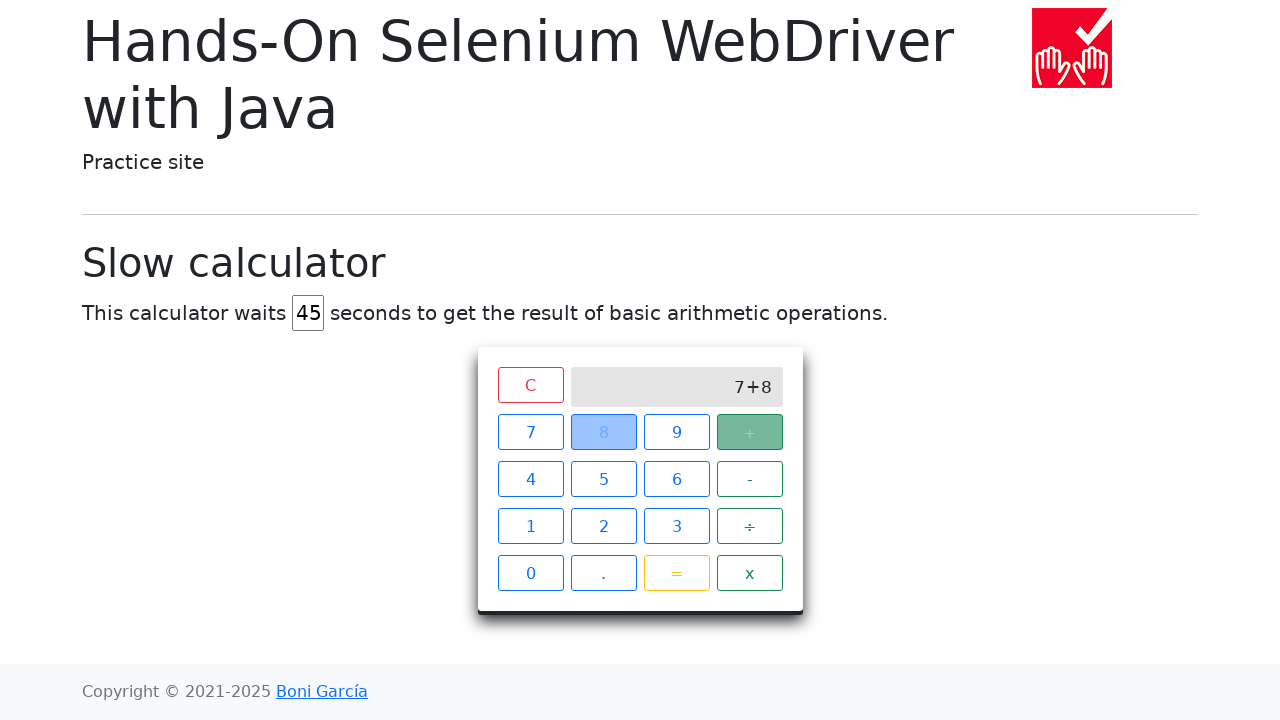

Clicked equals button to calculate result at (676, 573) on xpath=//div[@class='keys']/span[text()='=']
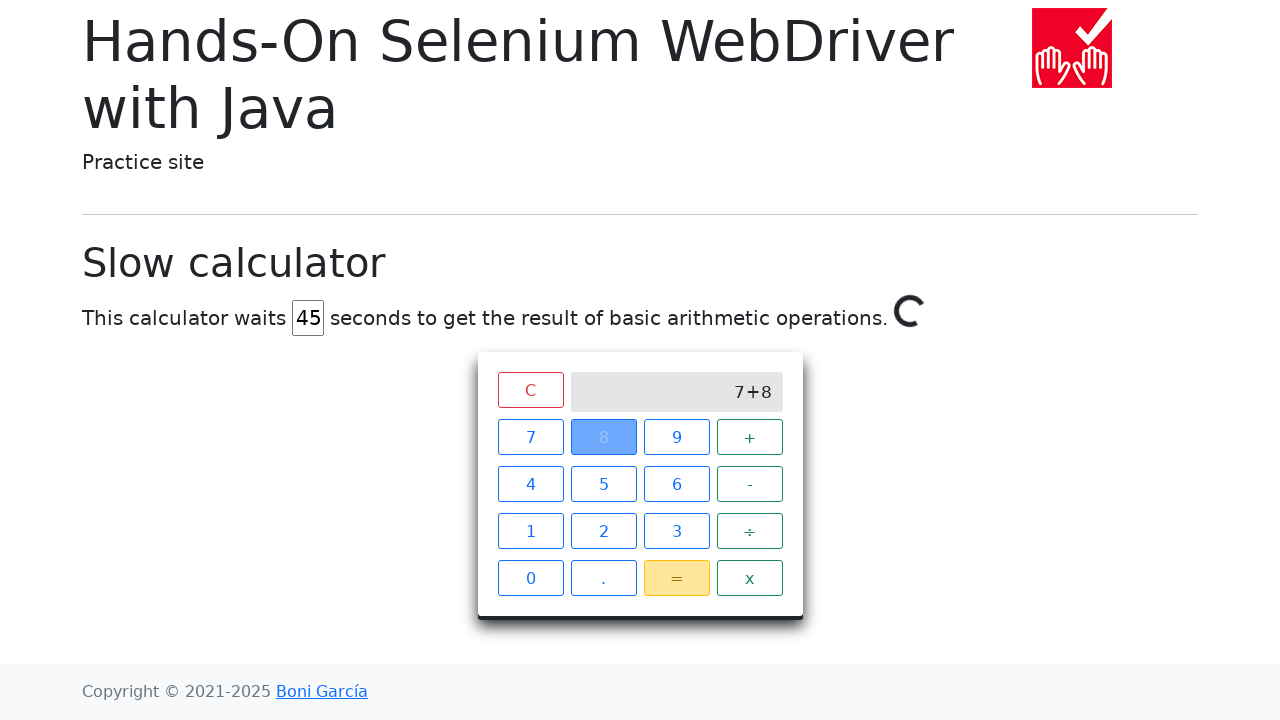

Waited for calculator to compute result (7+8=15)
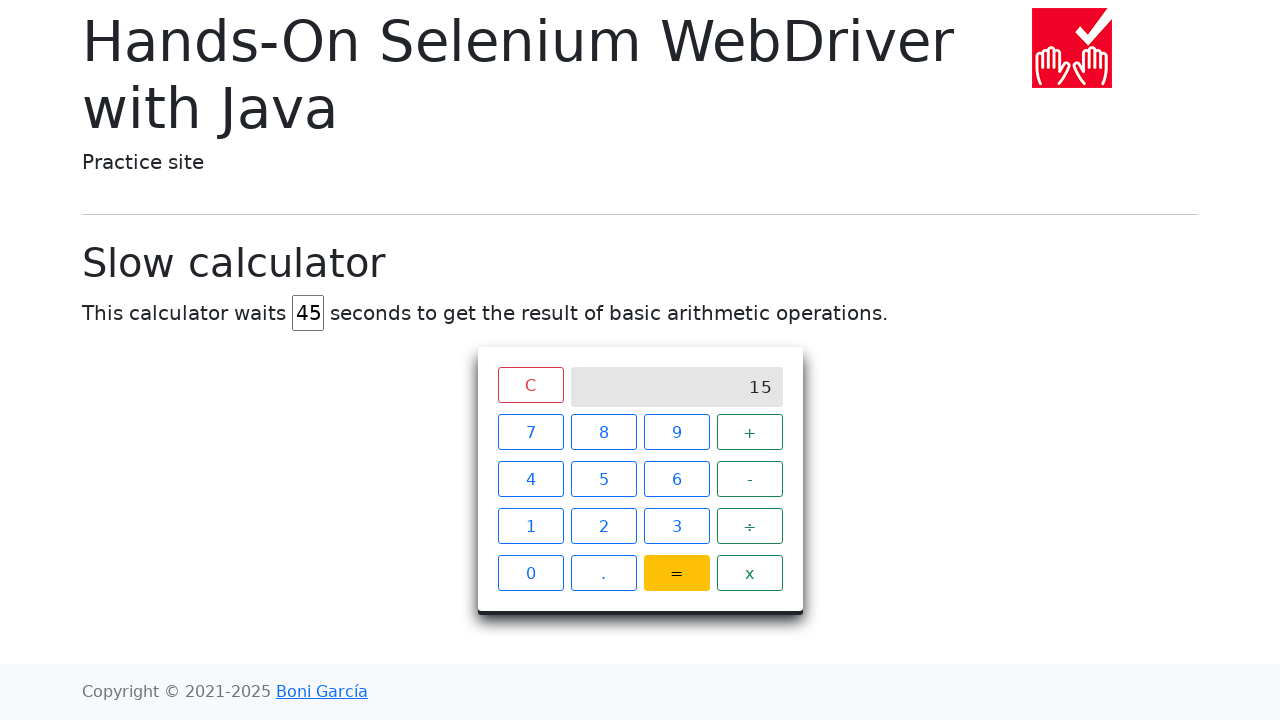

Retrieved result from calculator screen
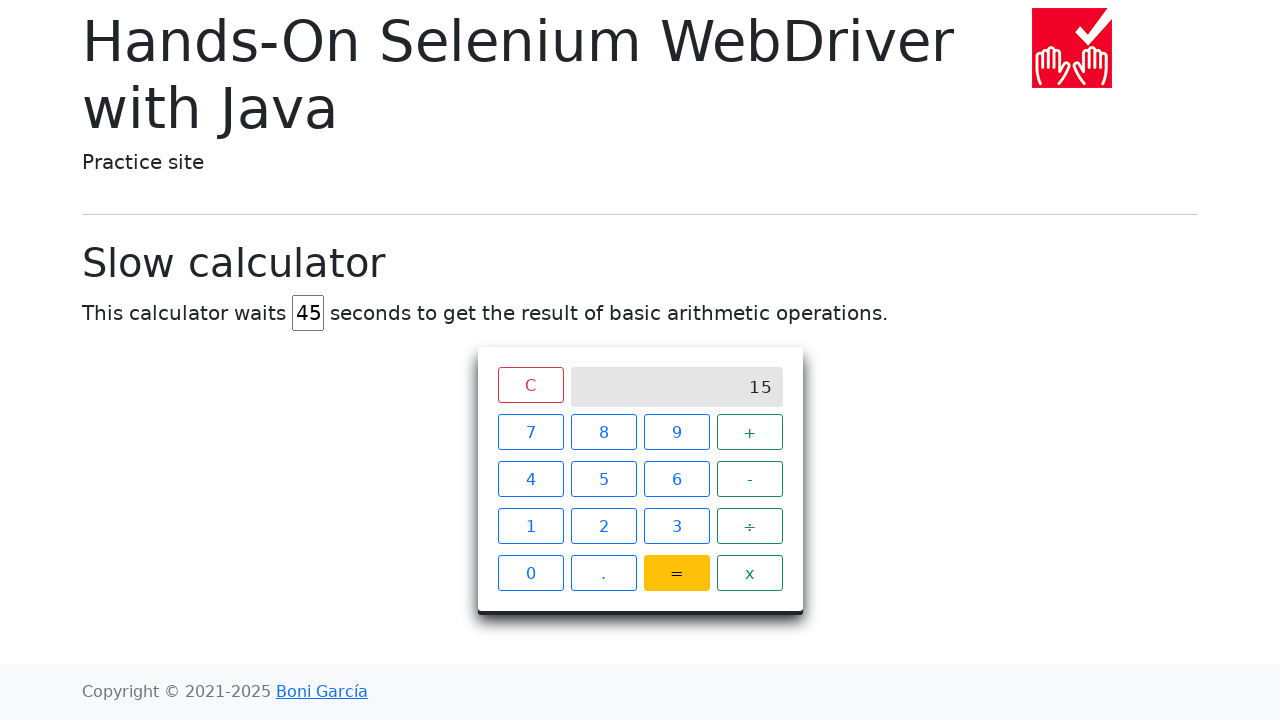

Verified that result equals 15
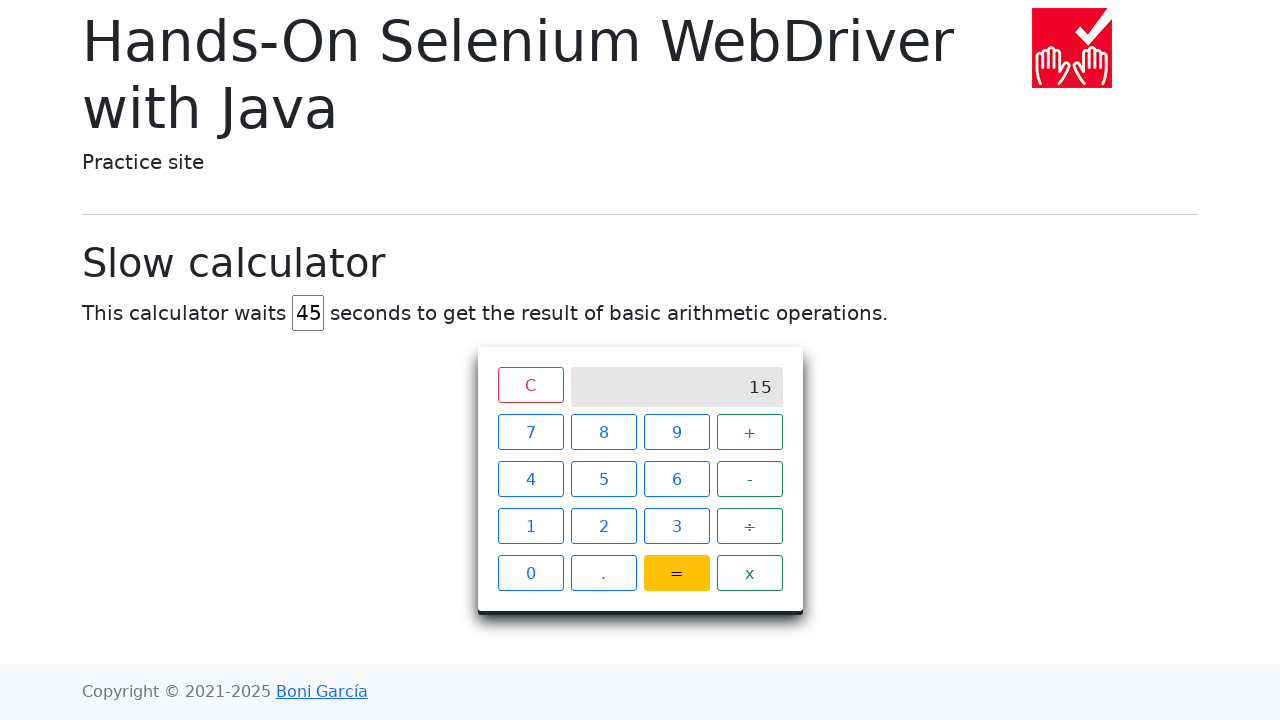

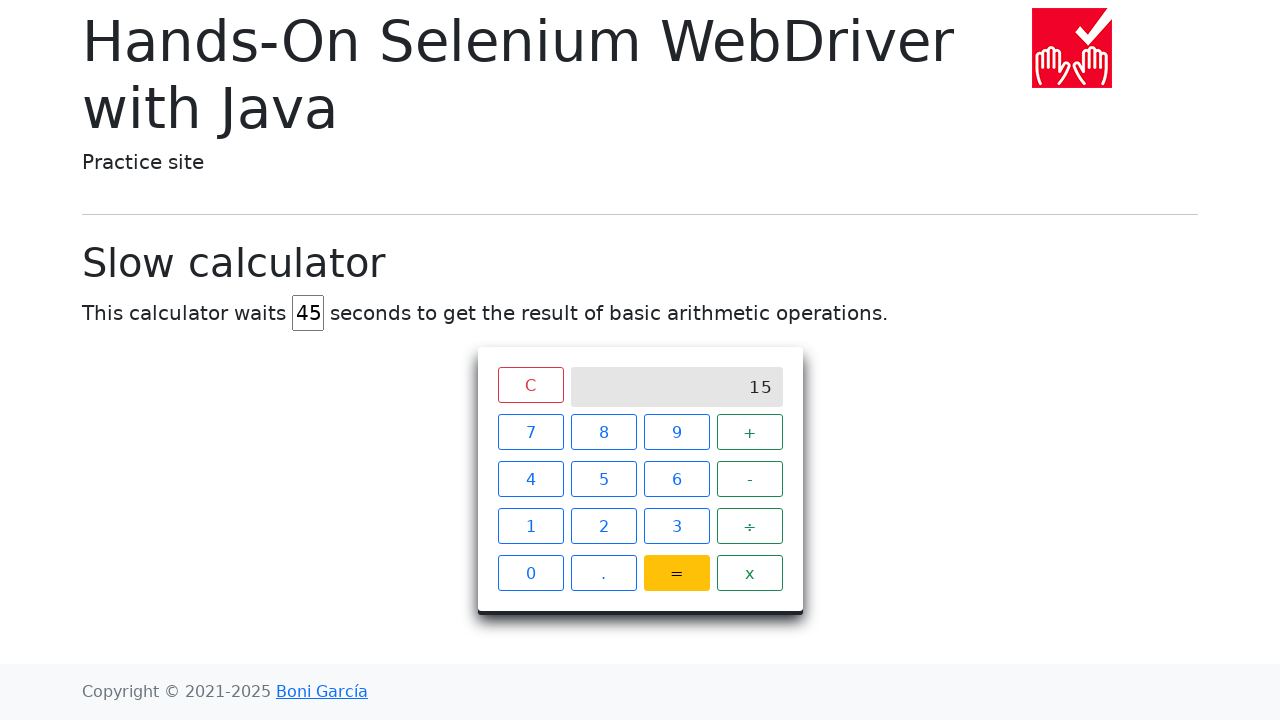